Tests form interaction by selecting a gender radio button and checking a hobbies checkbox on the practice form page.

Starting URL: https://demoqa.com/automation-practice-form

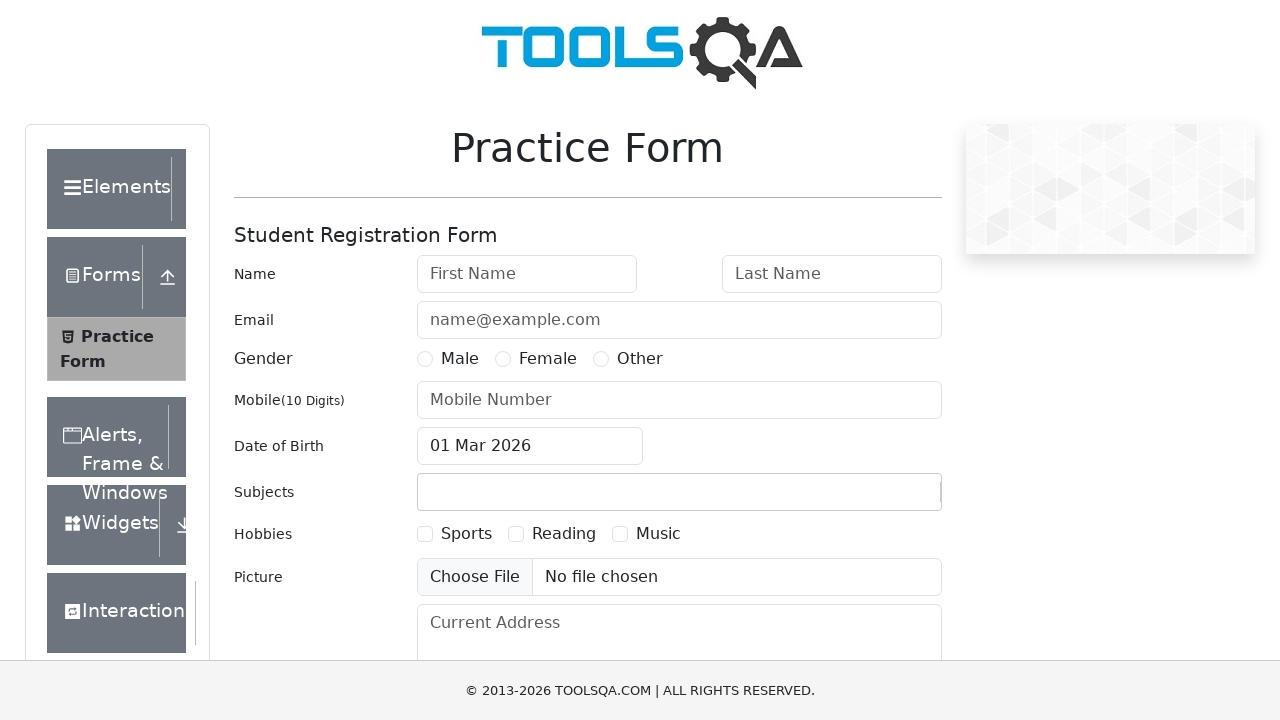

Clicked Male gender radio button at (460, 359) on label[for='gender-radio-1']
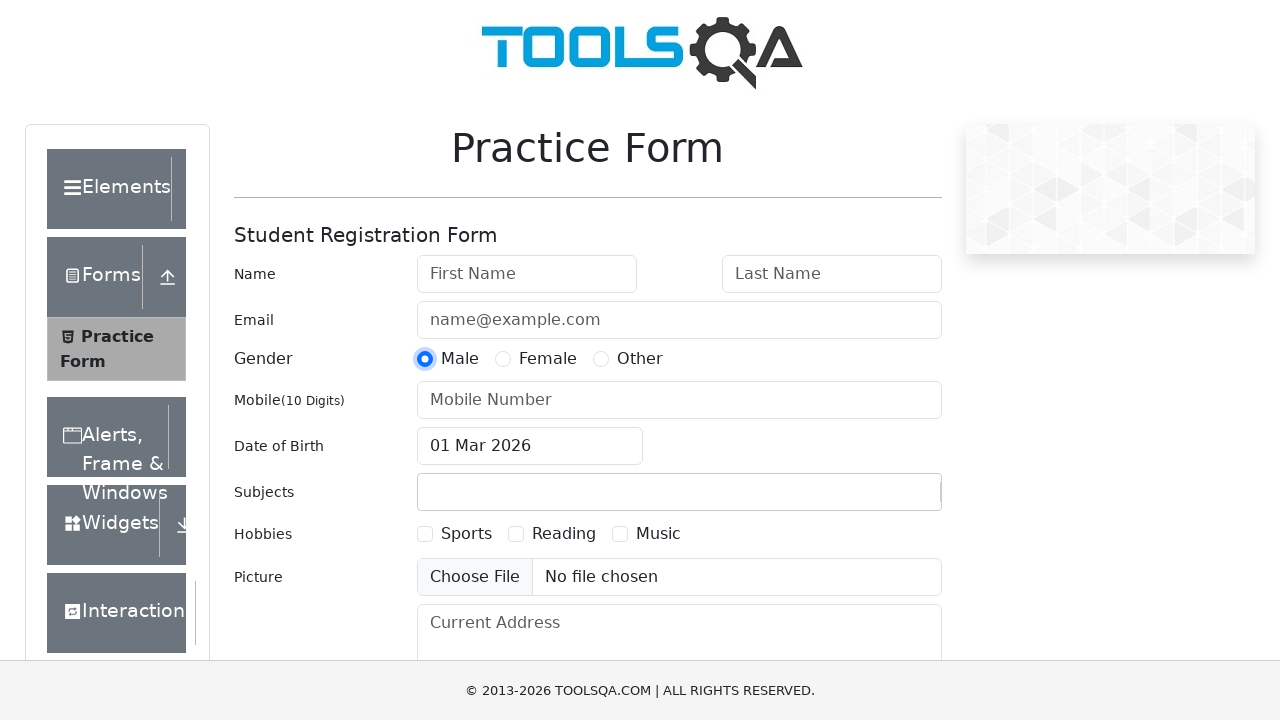

Clicked Sports hobbies checkbox at (466, 534) on label[for='hobbies-checkbox-1']
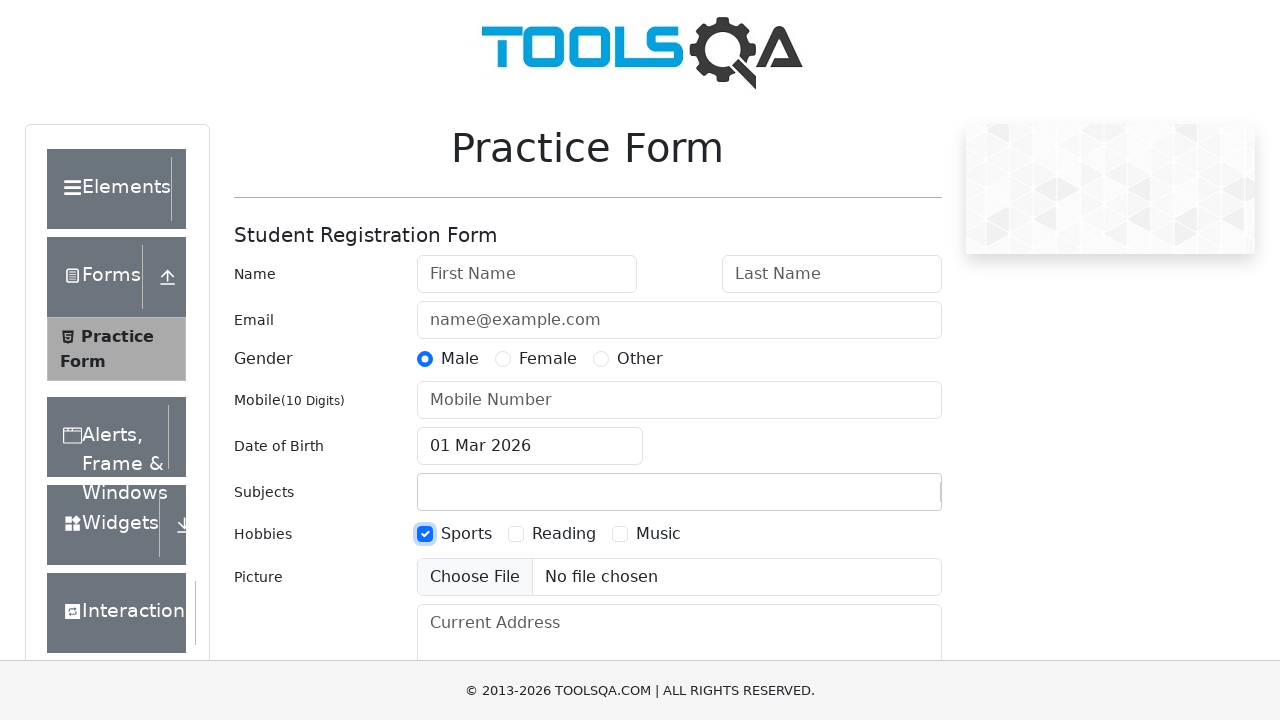

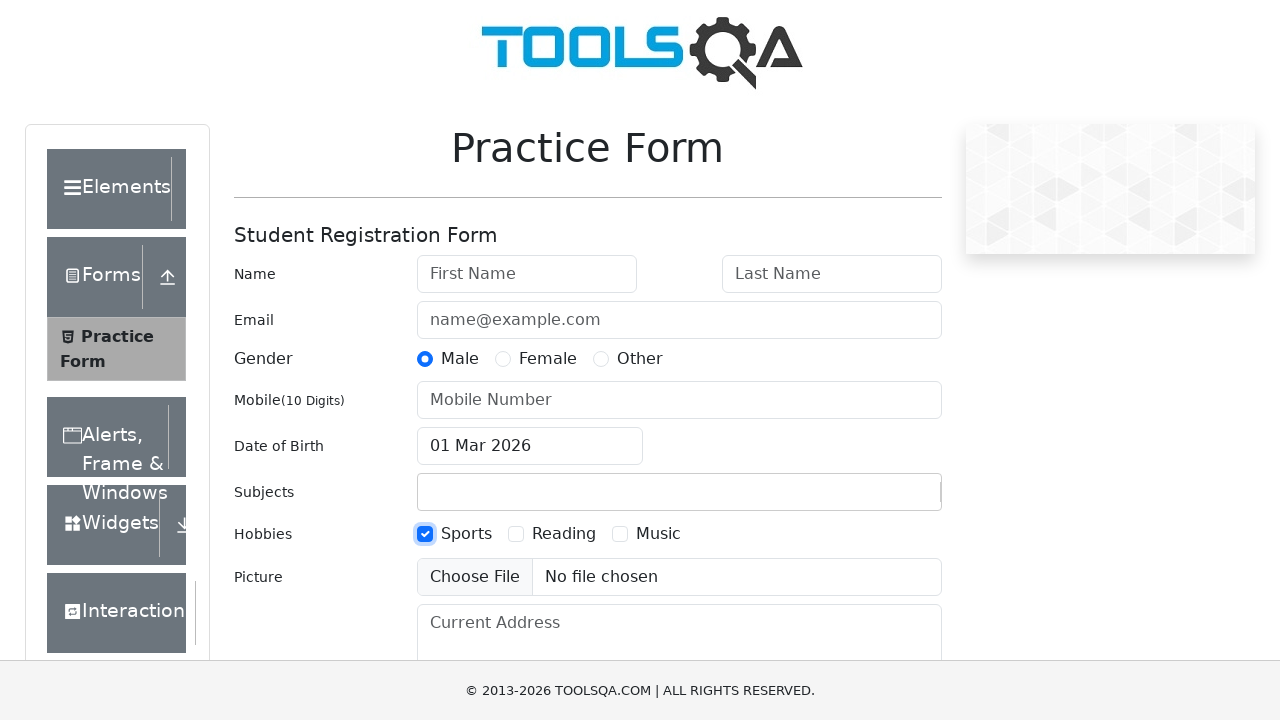